Tests adding a product to cart on a vegetable shopping page by iterating through products and clicking the add button for "Cucumber - 1 Kg"

Starting URL: https://rahulshettyacademy.com/seleniumPractise/#/

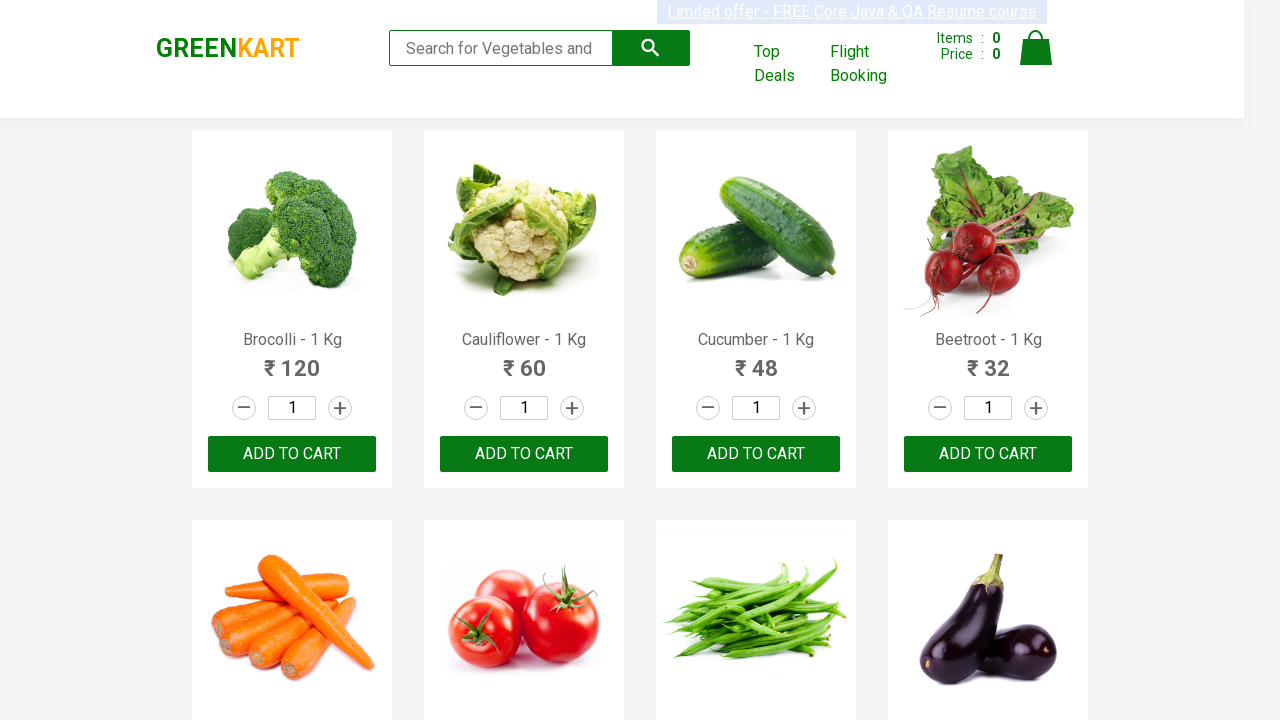

Waited for products to load on vegetable shopping page
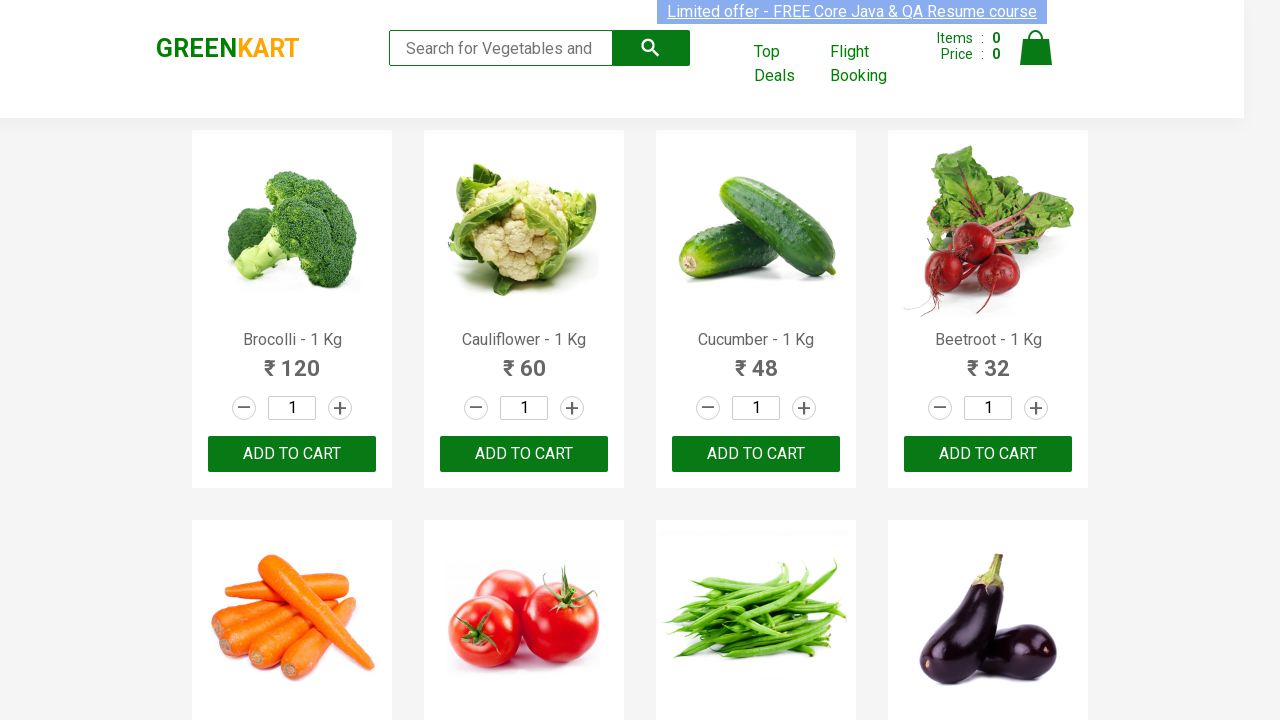

Located all product elements on the page
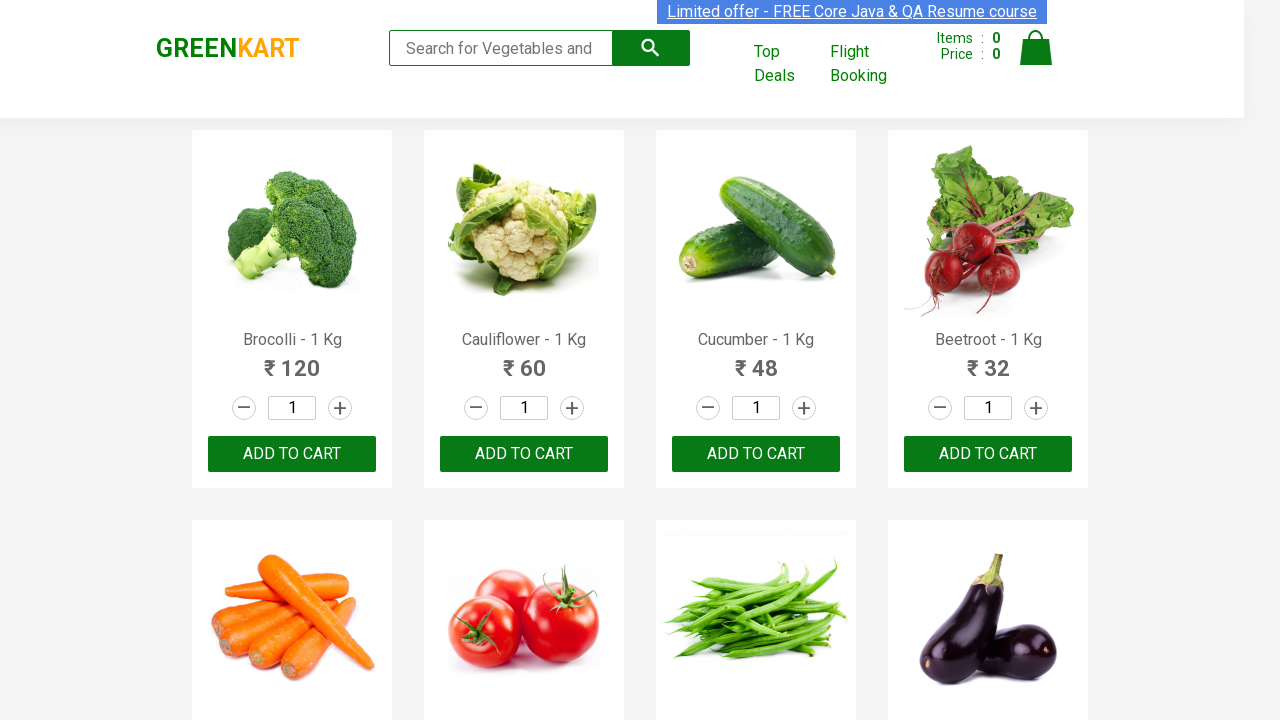

Found 30 total products available
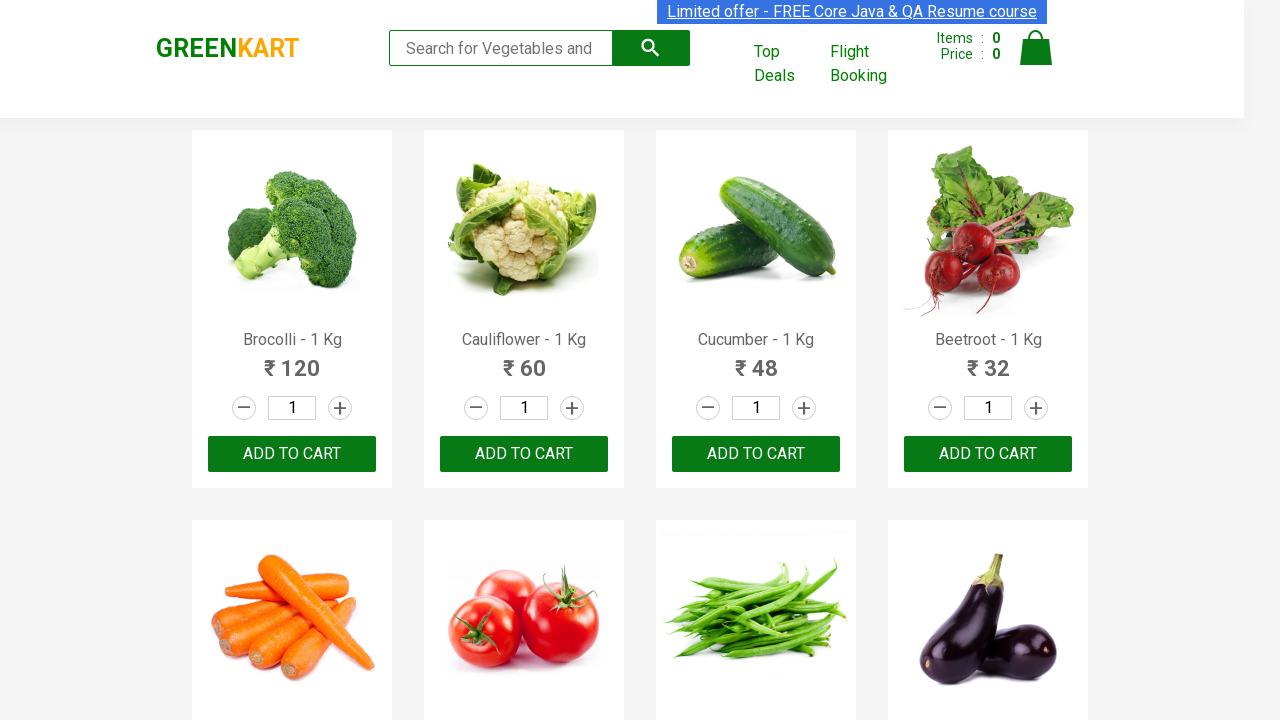

Retrieved product name: 'Brocolli - 1 Kg' at index 0
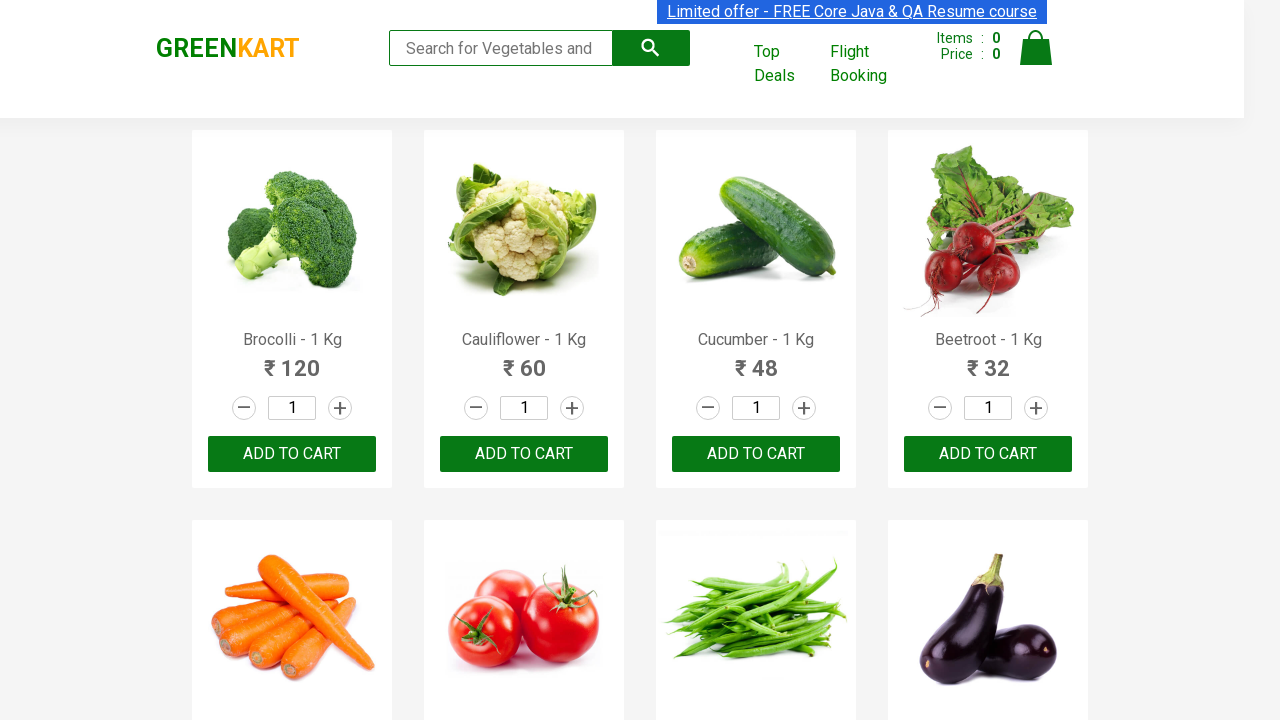

Retrieved product name: 'Cauliflower - 1 Kg' at index 1
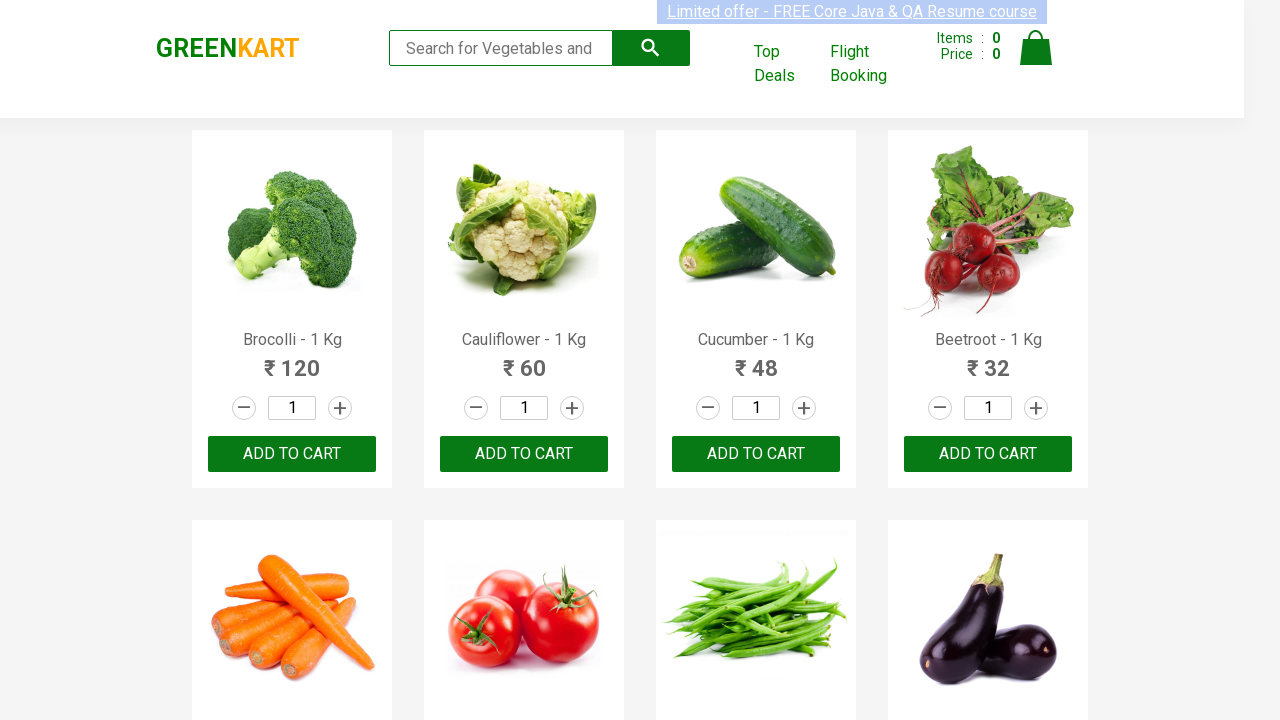

Retrieved product name: 'Cucumber - 1 Kg' at index 2
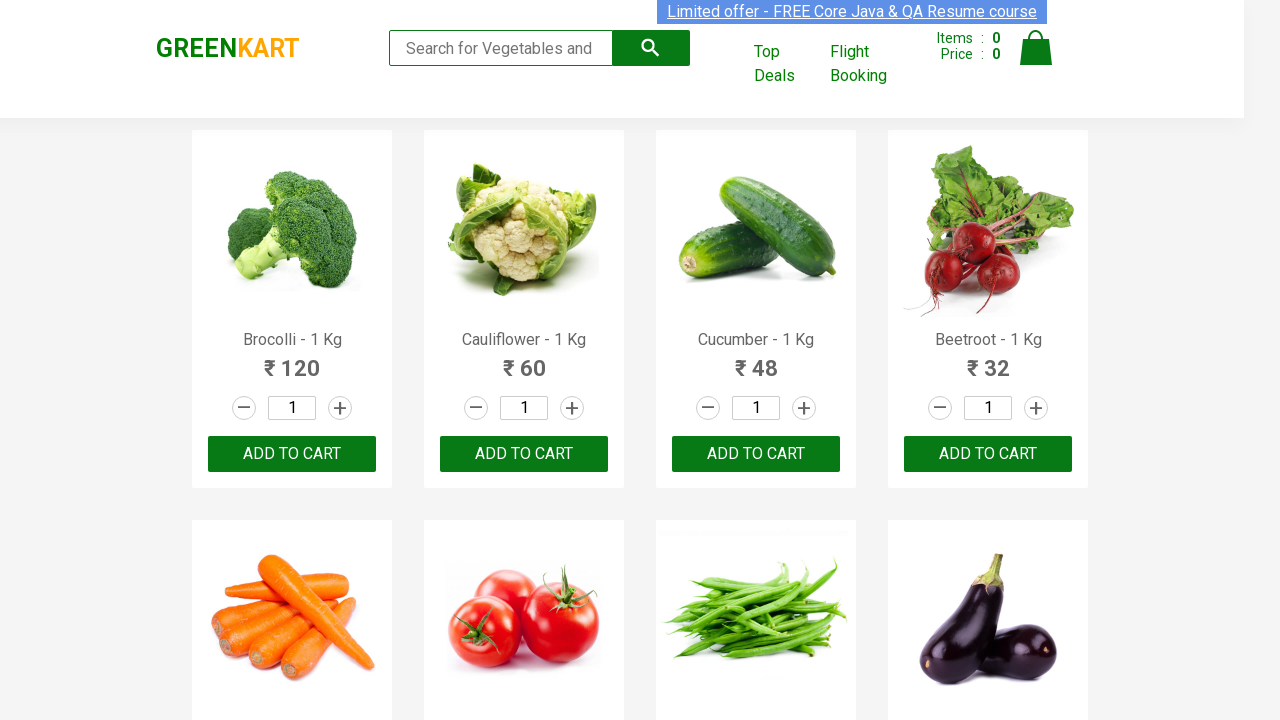

Clicked add to cart button for Cucumber - 1 Kg at (756, 454) on .products .product >> nth=2 >> button
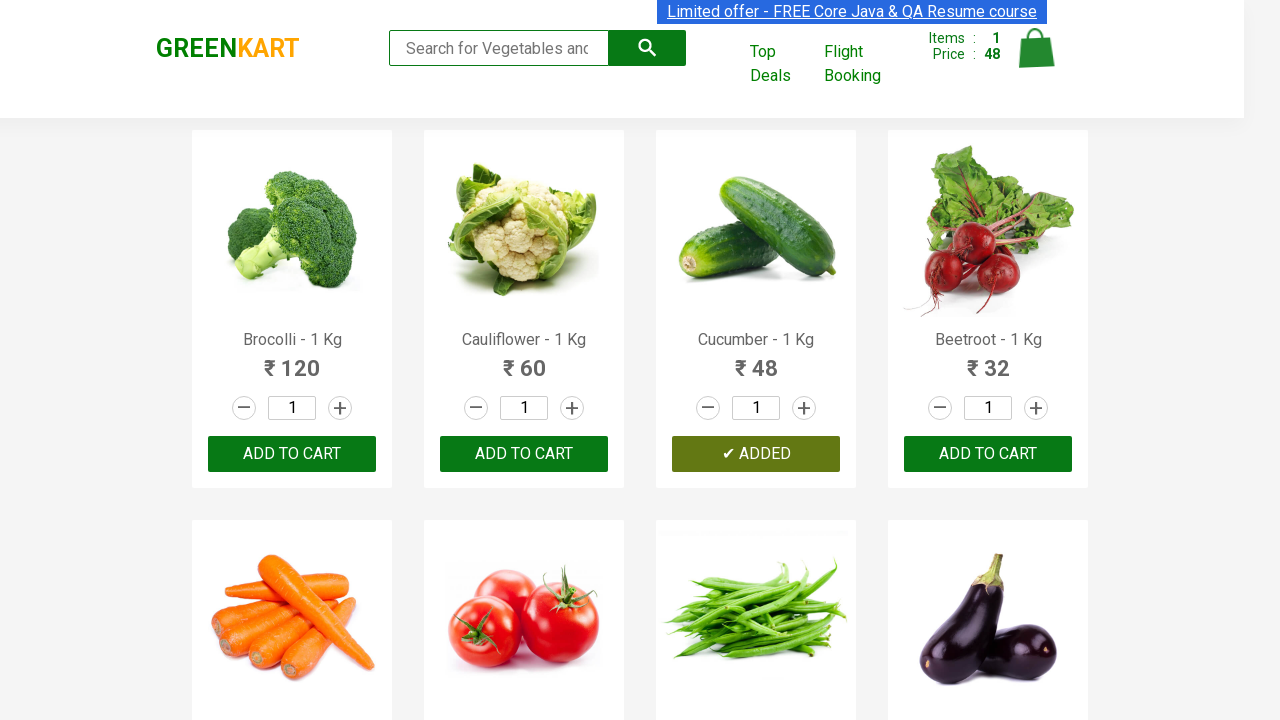

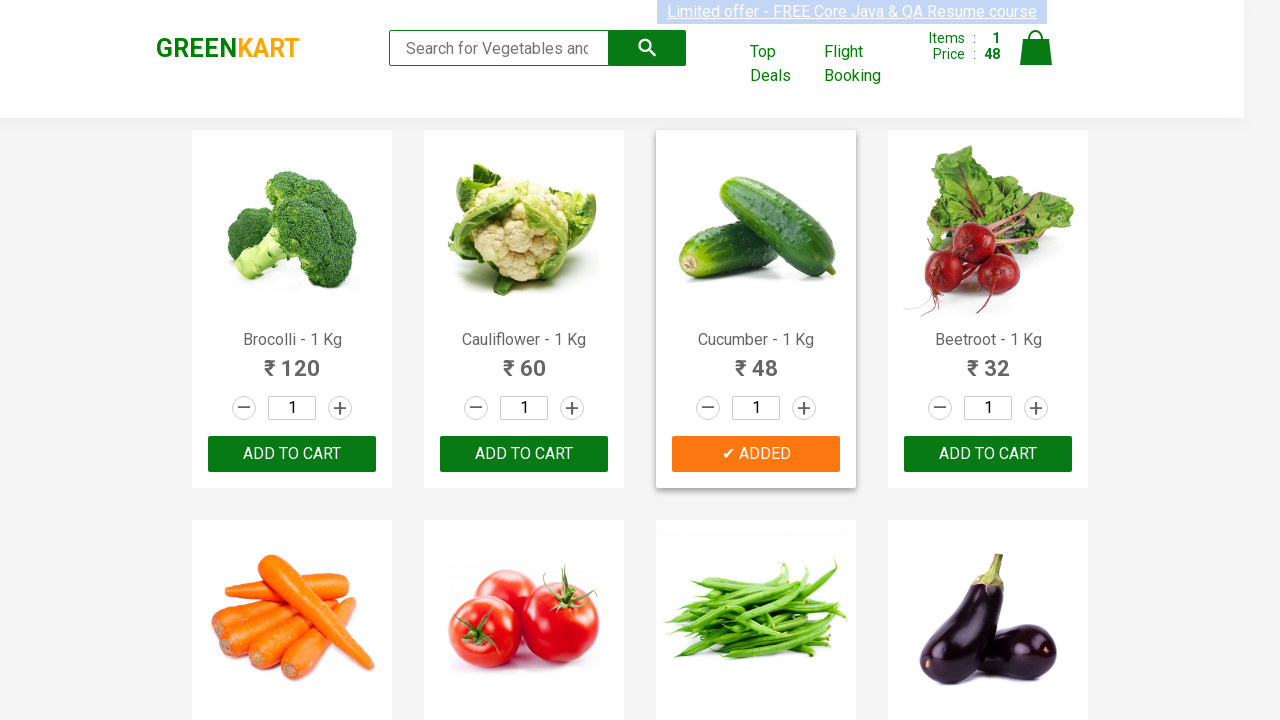